Tests dropdown selection by navigating to the dropdown page and selecting option 2

Starting URL: https://the-internet.herokuapp.com/

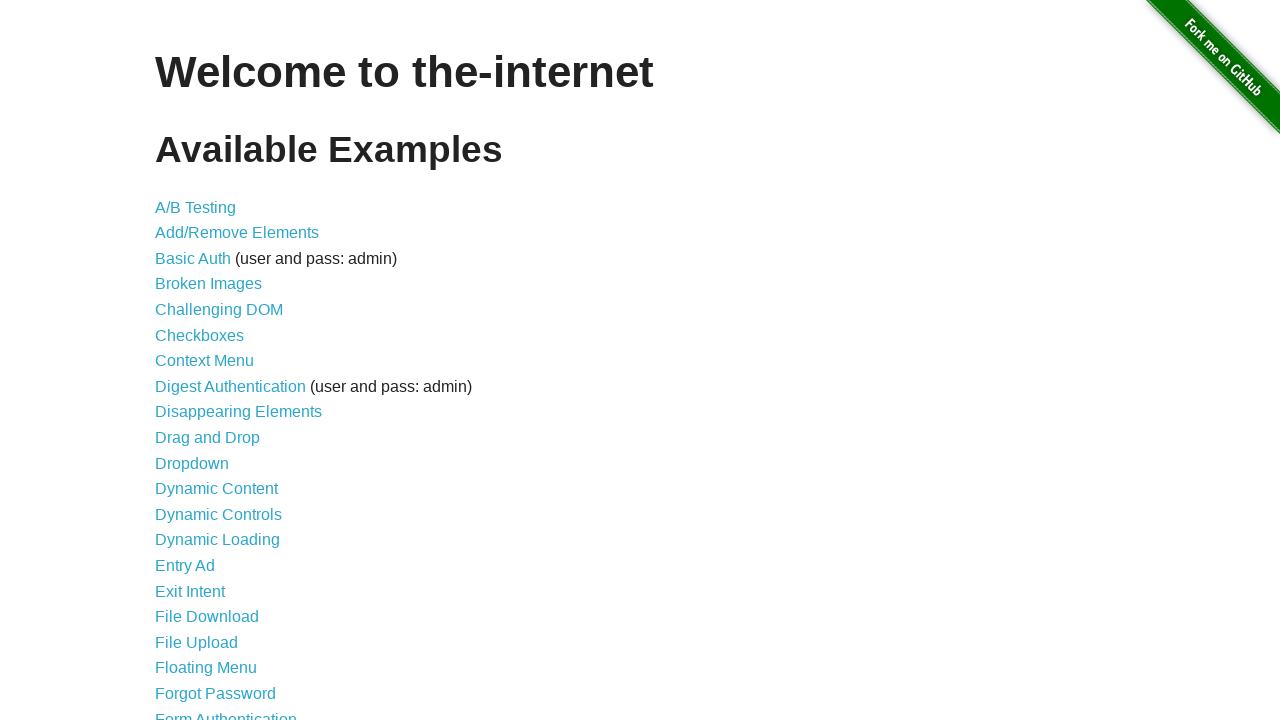

Clicked the Dropdown link to navigate to dropdown page at (192, 463) on a:has-text("Dropdown")
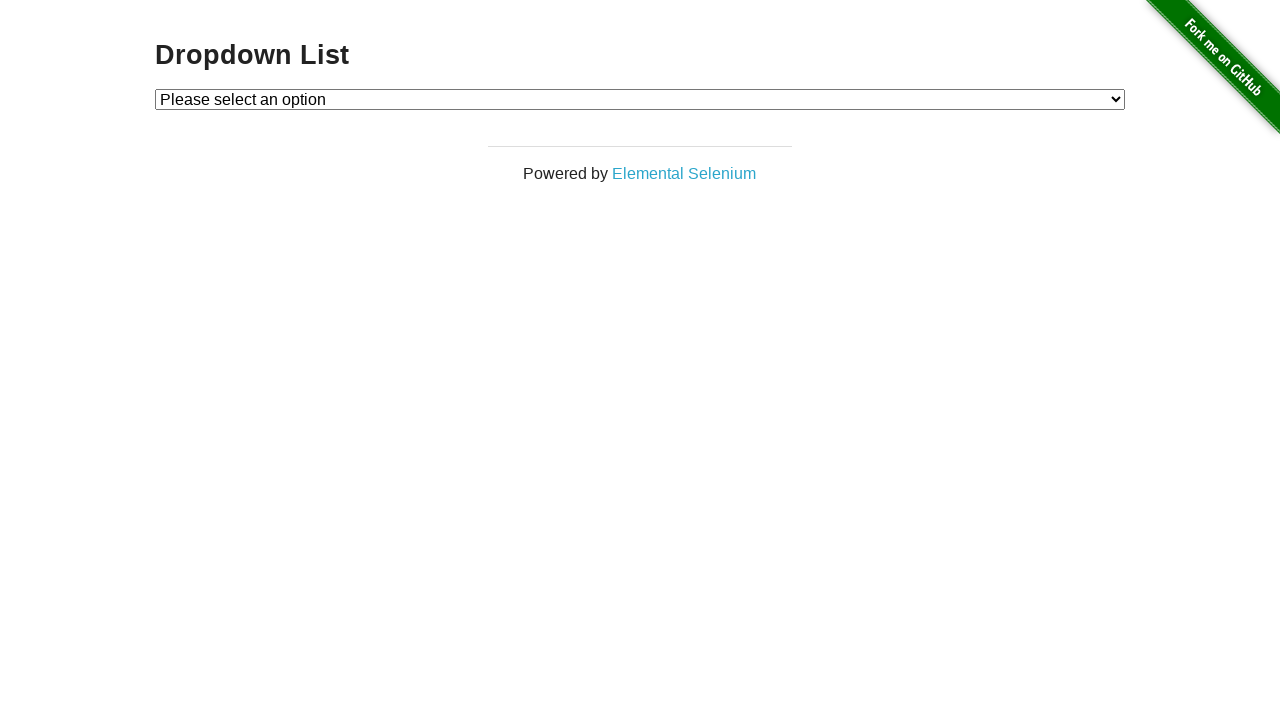

Selected option 2 from the dropdown menu on select
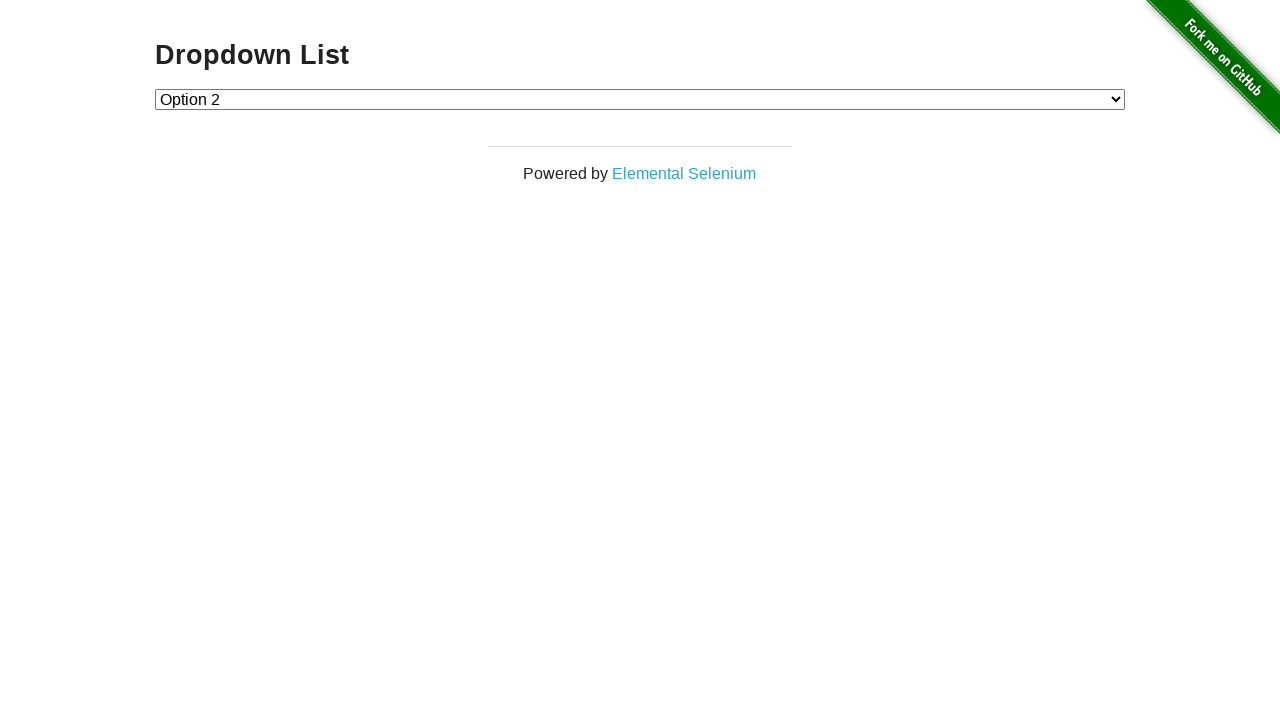

Navigated back to the main page
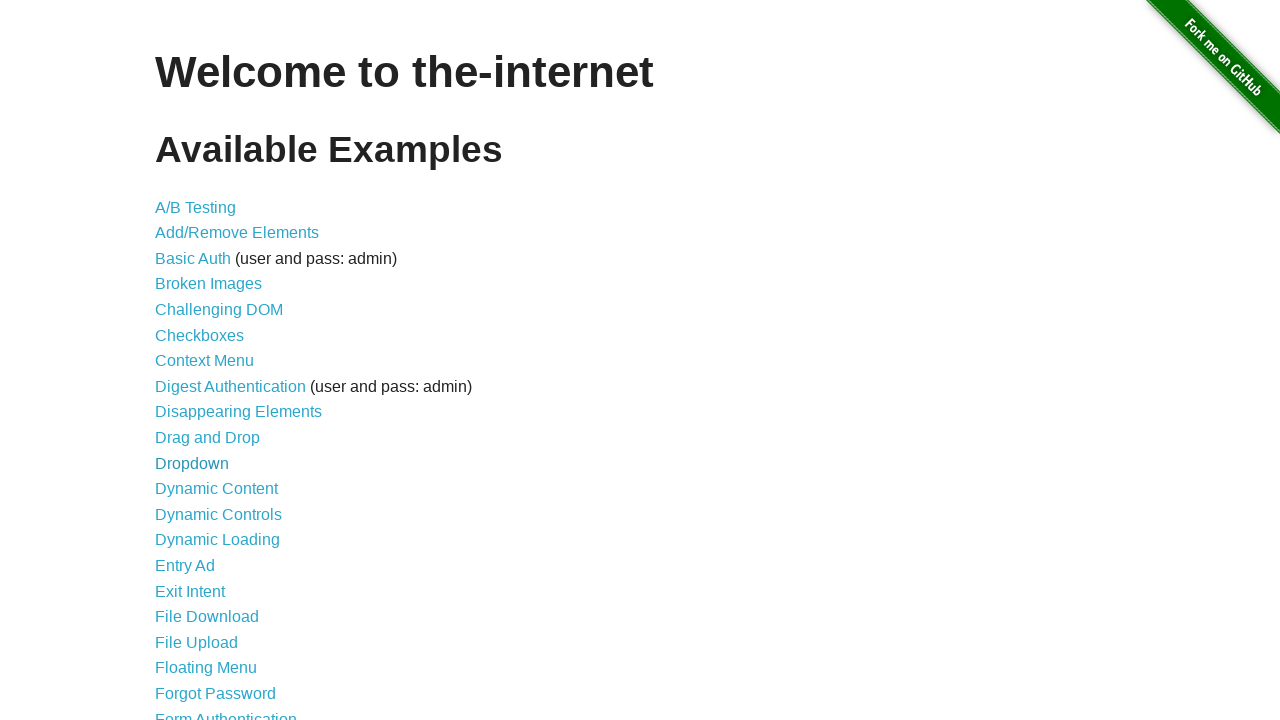

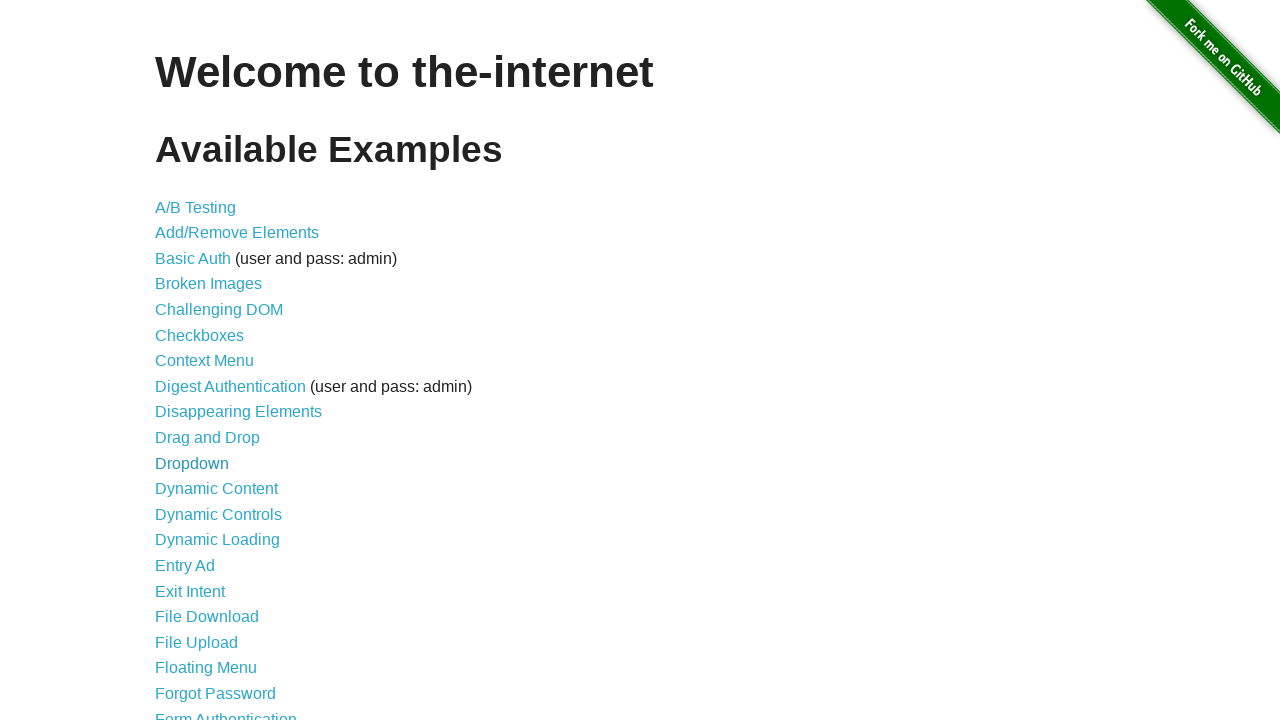